Tests text field functionality by clearing and entering multiple different text values into a textbox on a test page

Starting URL: https://omayo.blogspot.com/

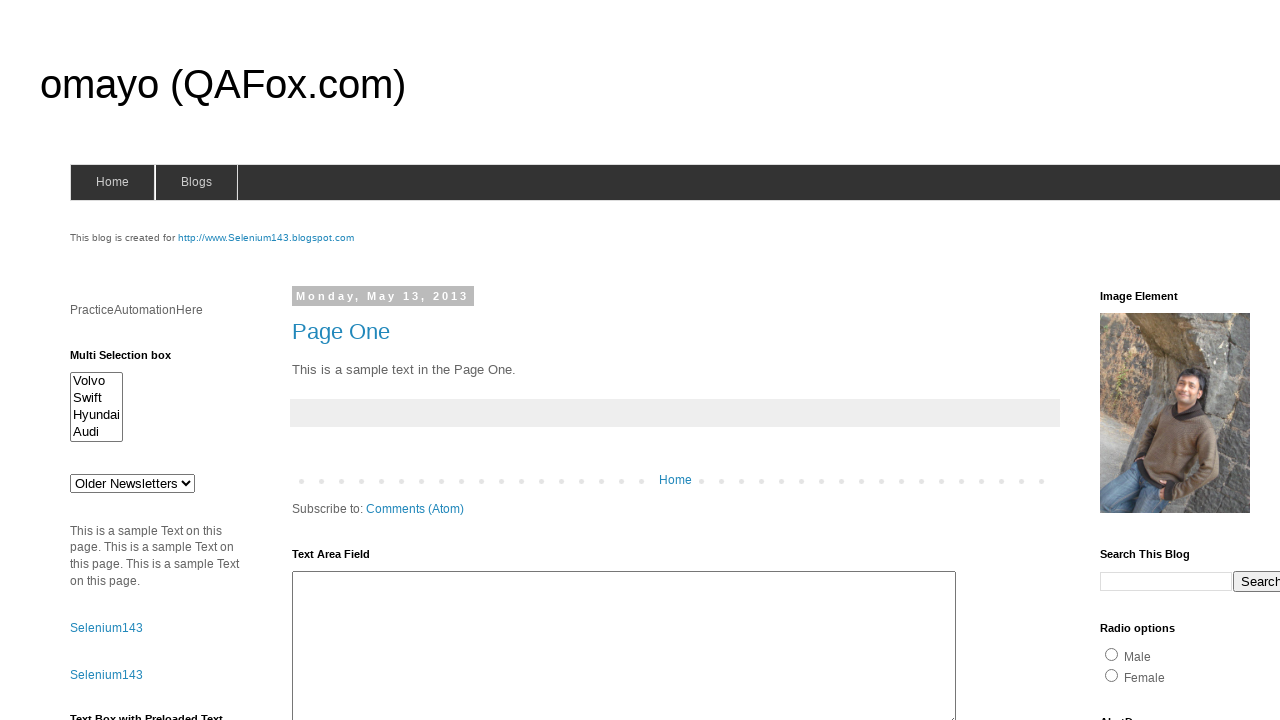

Located text field with id 'textbox1'
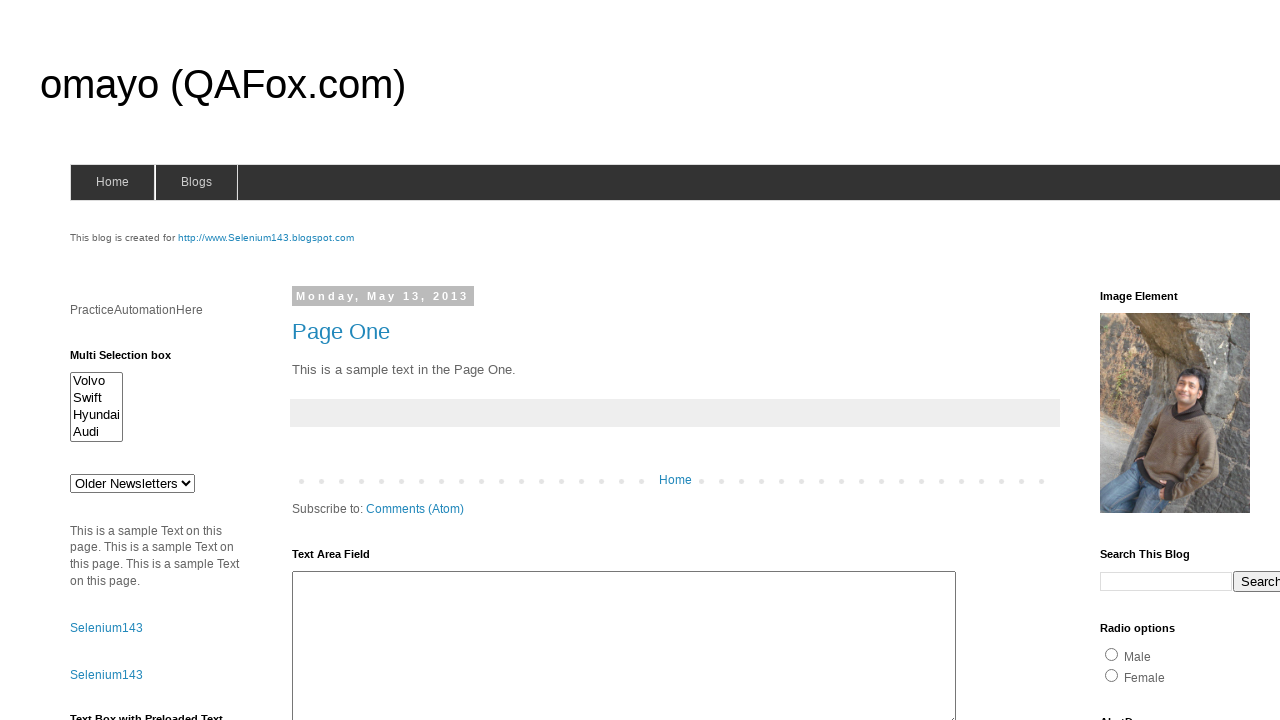

Cleared text field on #textbox1
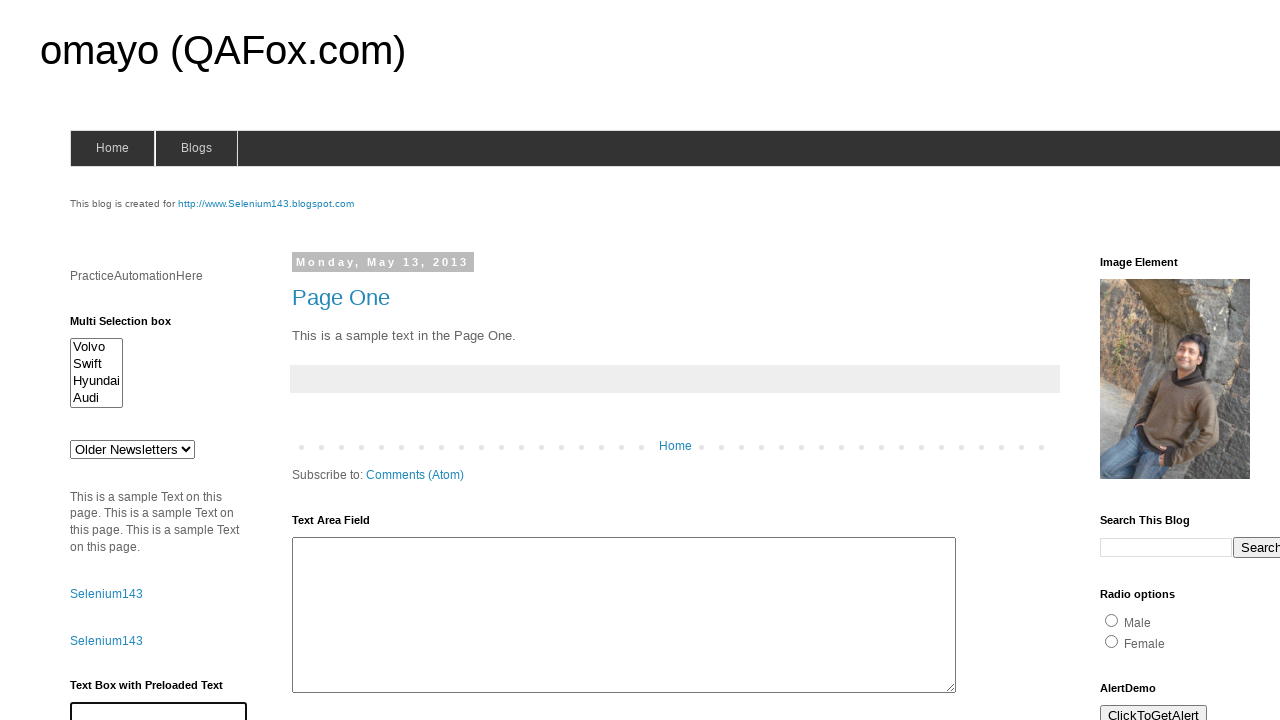

Entered 'Arun Motoori' into text field on #textbox1
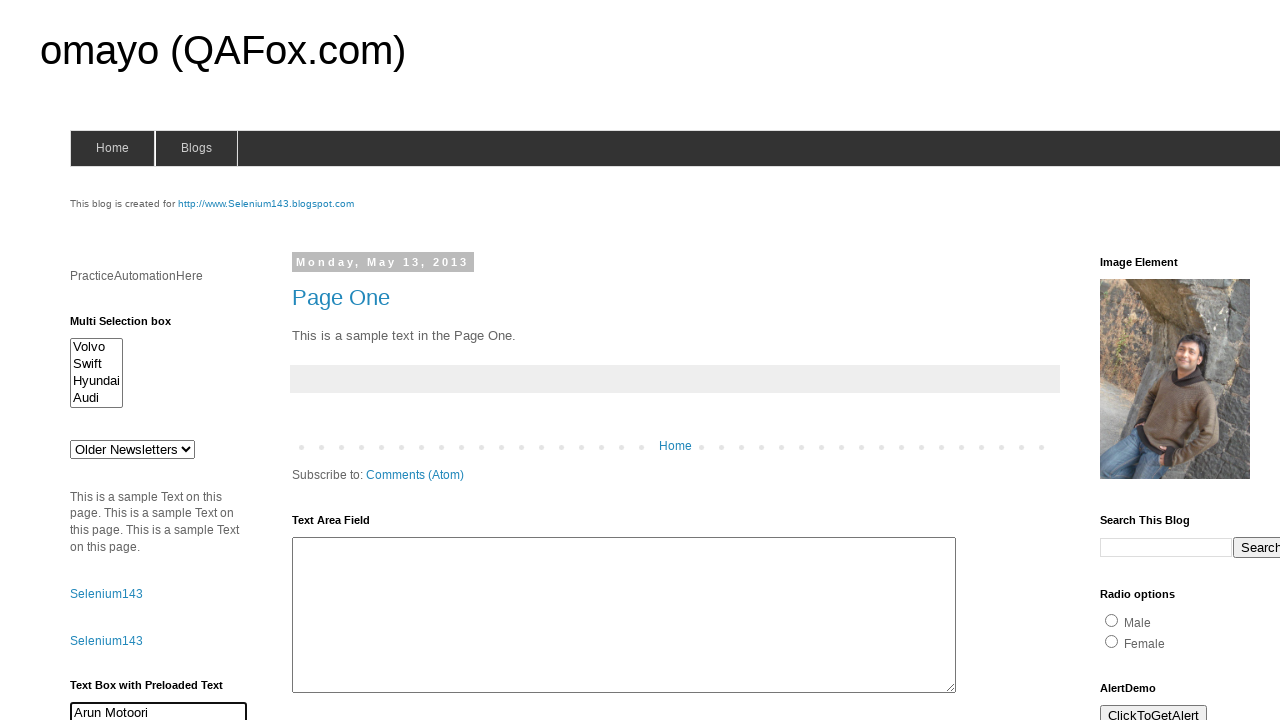

Cleared text field on #textbox1
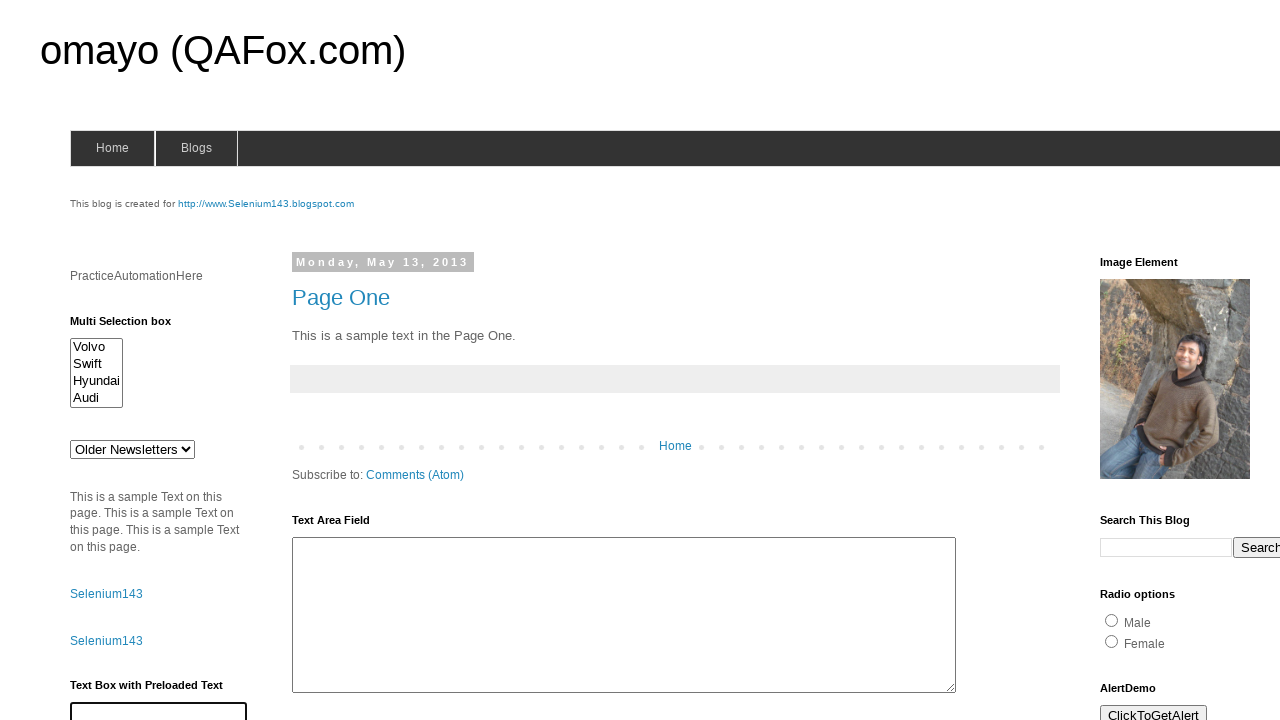

Entered 'QAFox' into text field on #textbox1
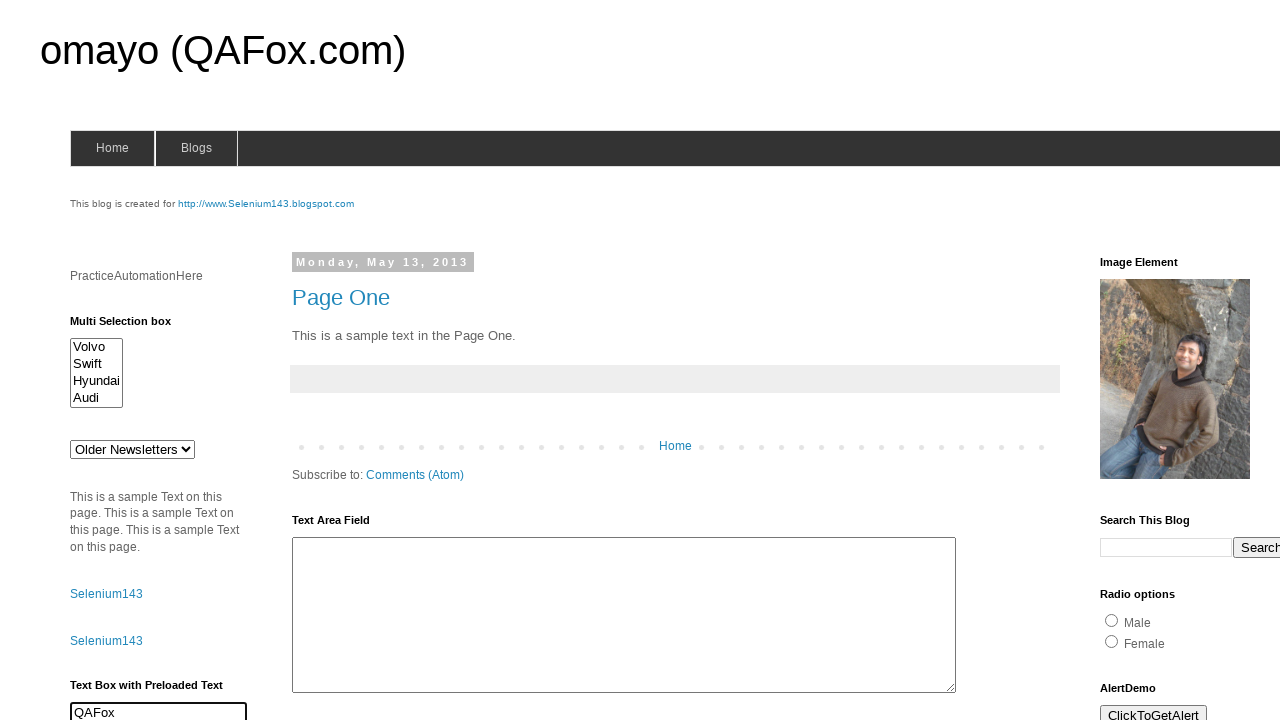

Cleared text field on #textbox1
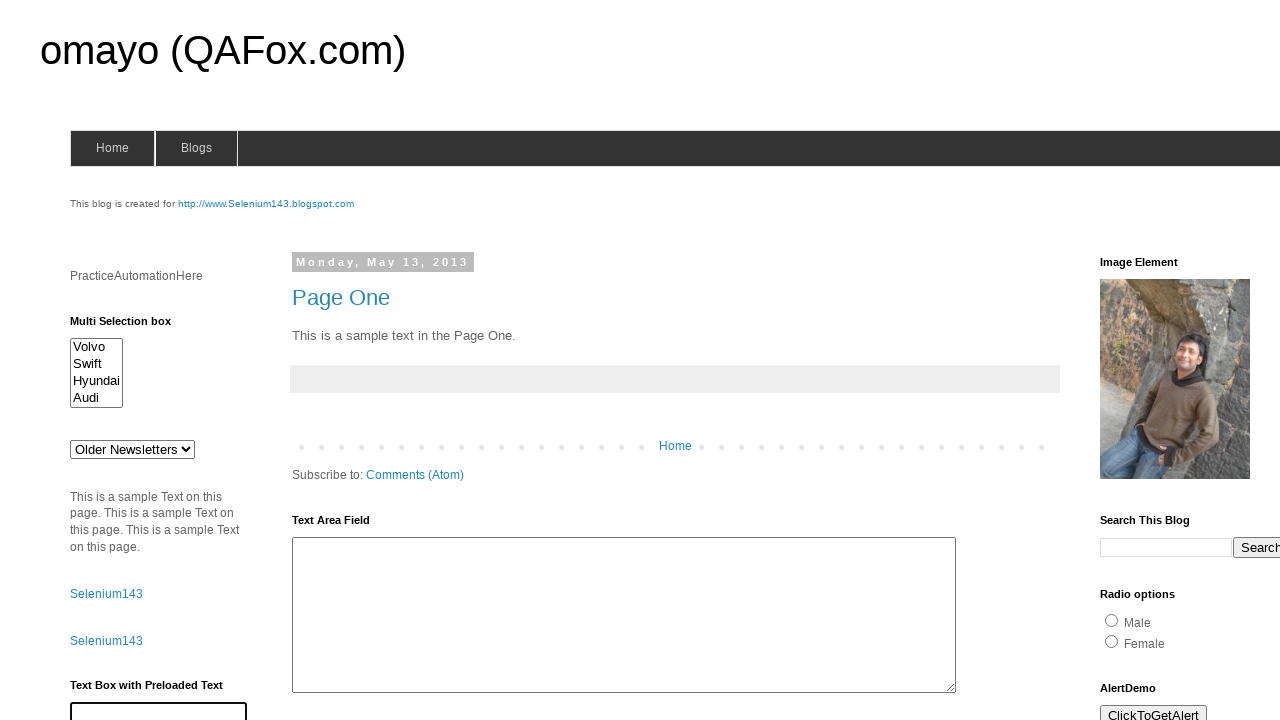

Entered 'Selenium Java' into text field on #textbox1
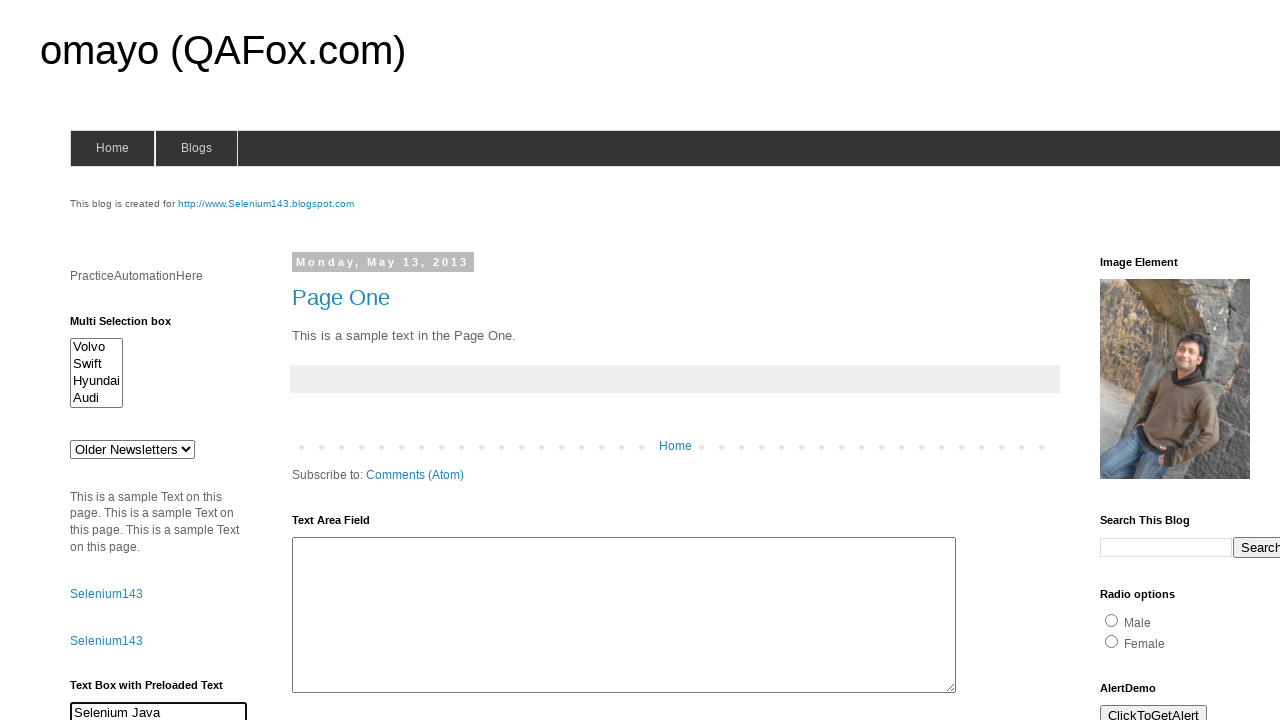

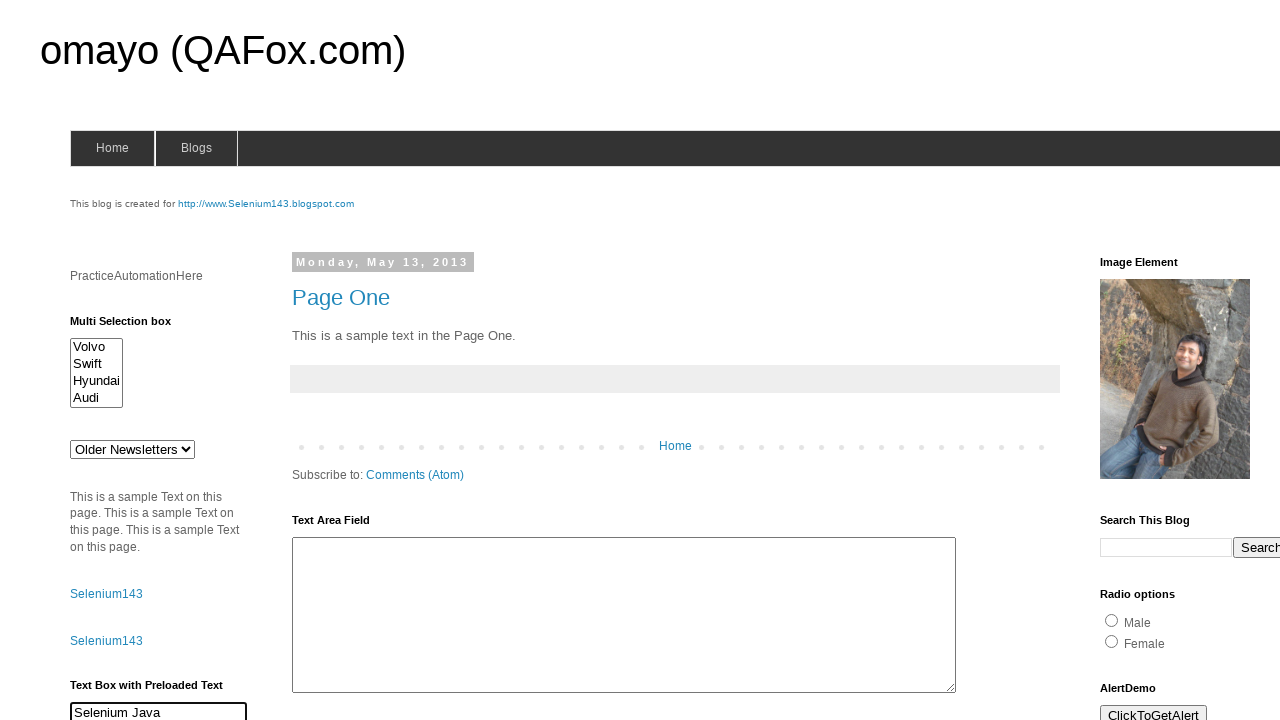